Tests iframe interaction by switching to an iframe containing JavaScript demo content and clicking a button within it.

Starting URL: https://www.w3schools.com/js/tryit.asp?filename=tryjs_myfirst

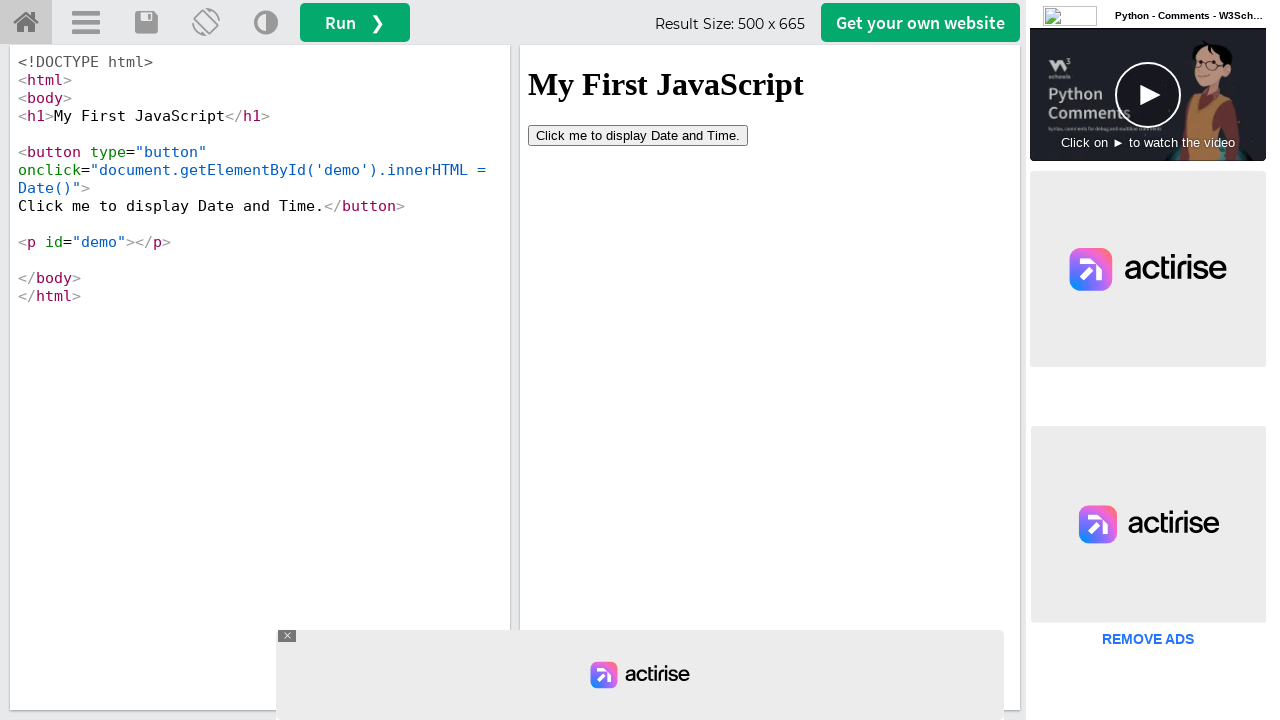

Waited for iframe#iframeResult to load
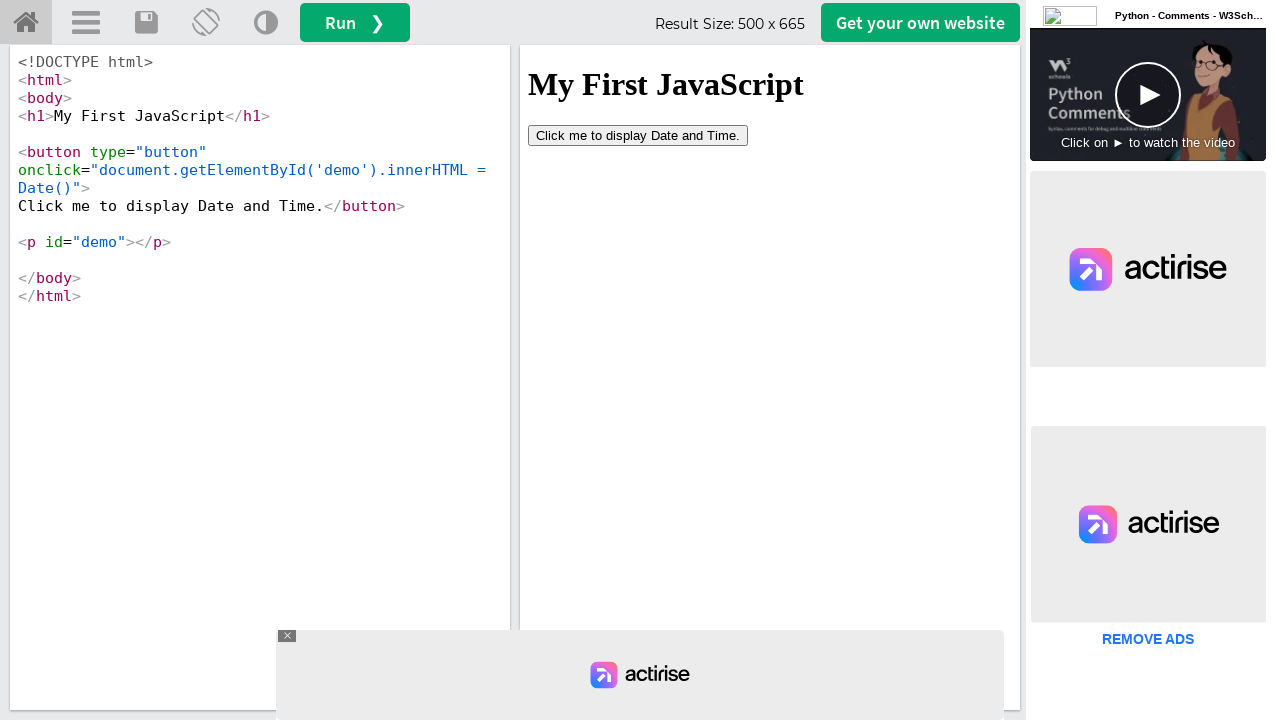

Located iframe#iframeResult element
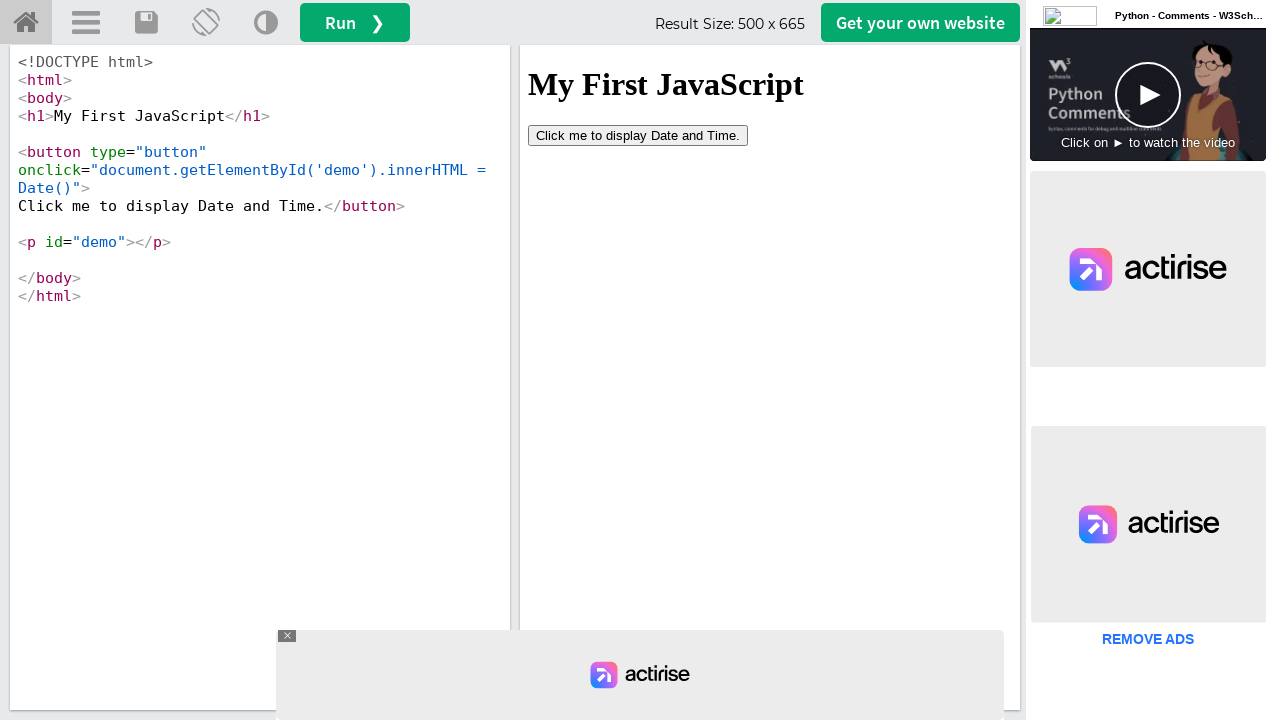

Clicked button inside the iframe at (638, 135) on iframe#iframeResult >> internal:control=enter-frame >> button[type='button']
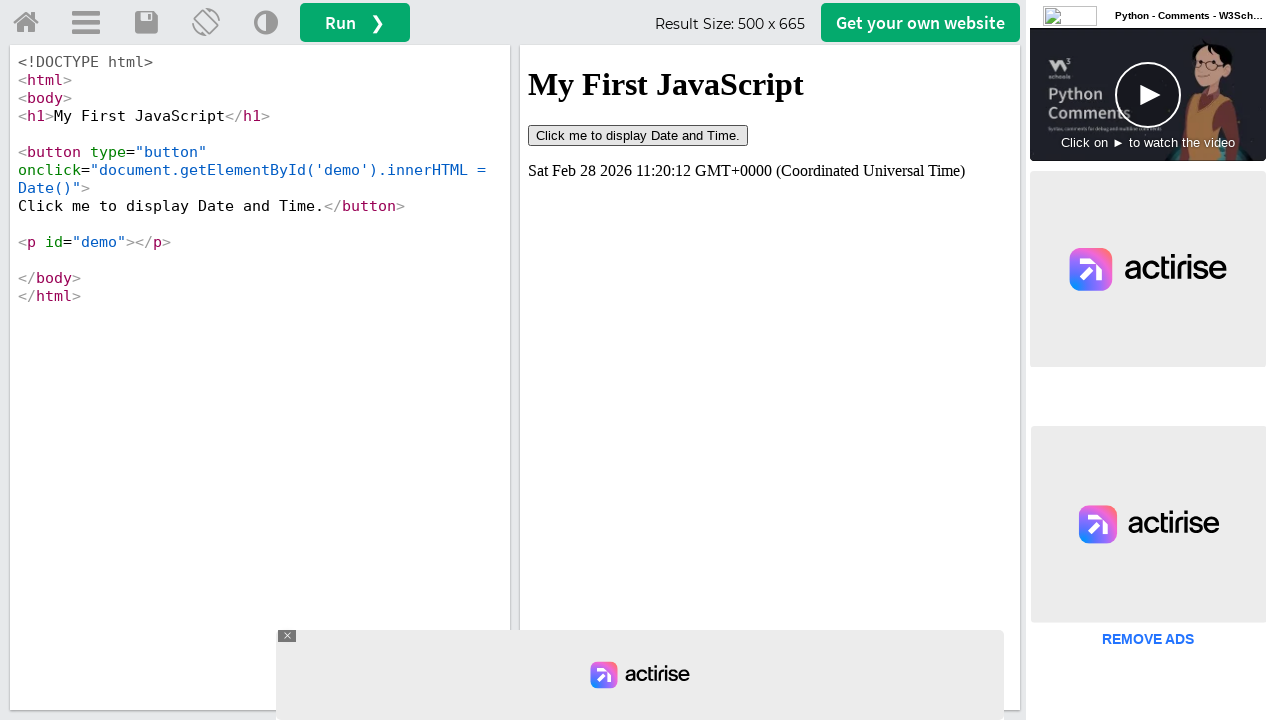

Waited 500ms for button action to complete
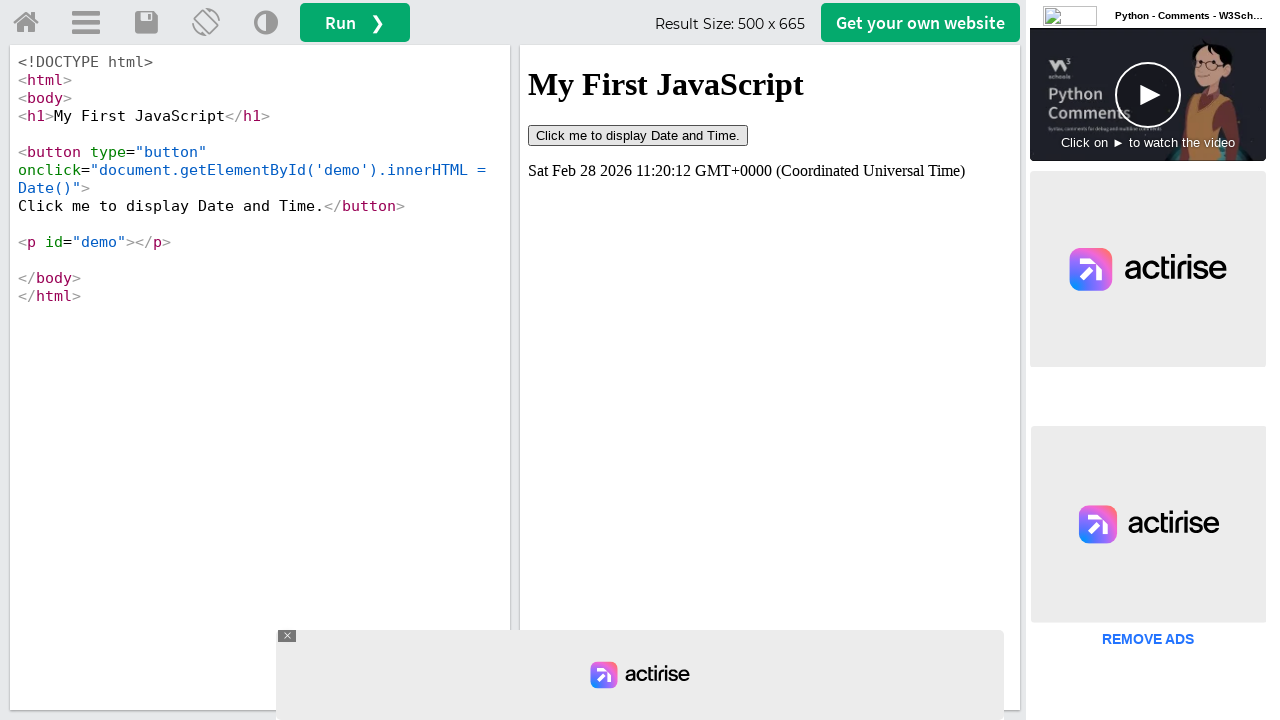

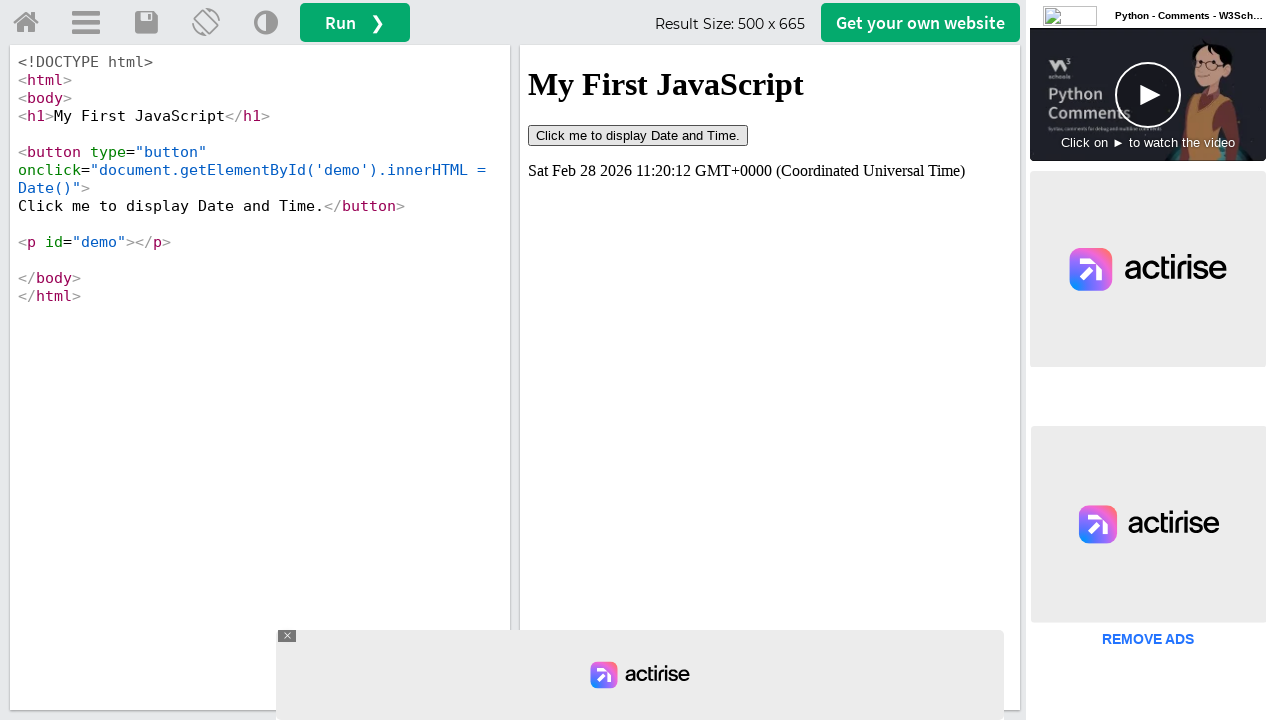